Tests infinite scroll functionality by scrolling to the bottom of the page and verifying that additional content loads dynamically, checking that paragraphs increase from 20 to 40 after scrolling.

Starting URL: https://bonigarcia.dev/selenium-webdriver-java/infinite-scroll.html

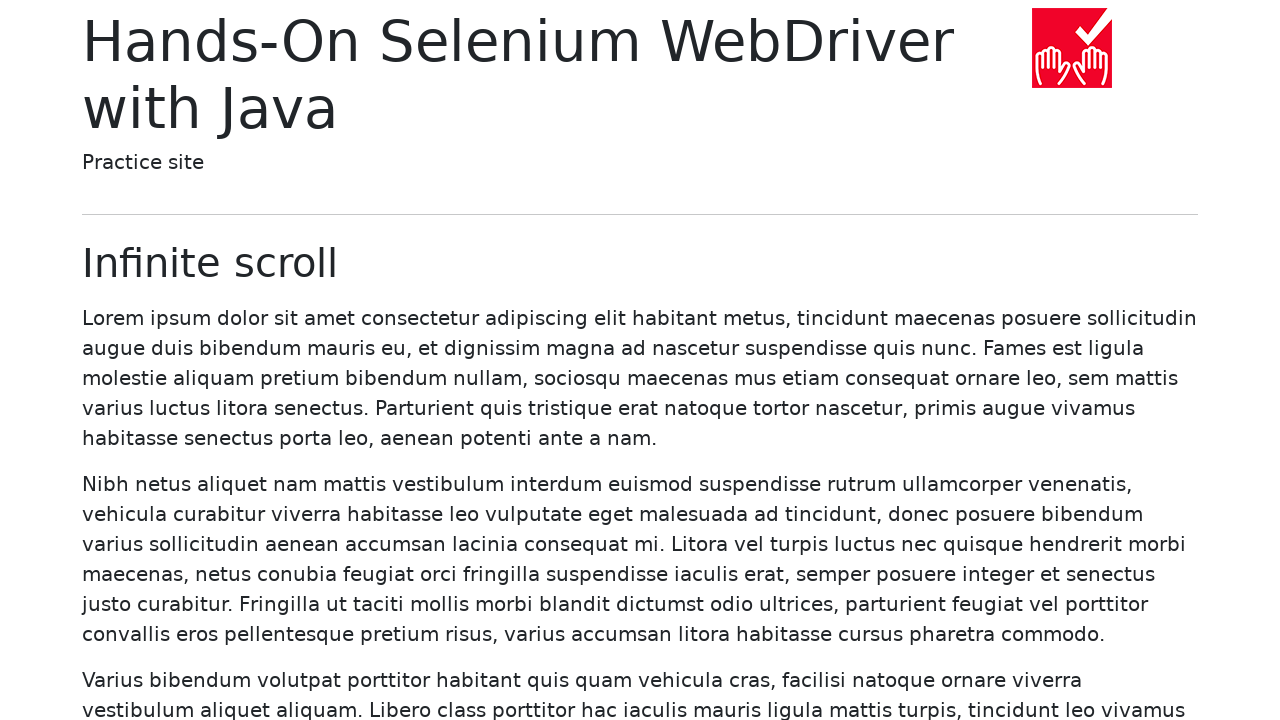

Waited for initial paragraphs with class 'p.lead' to load
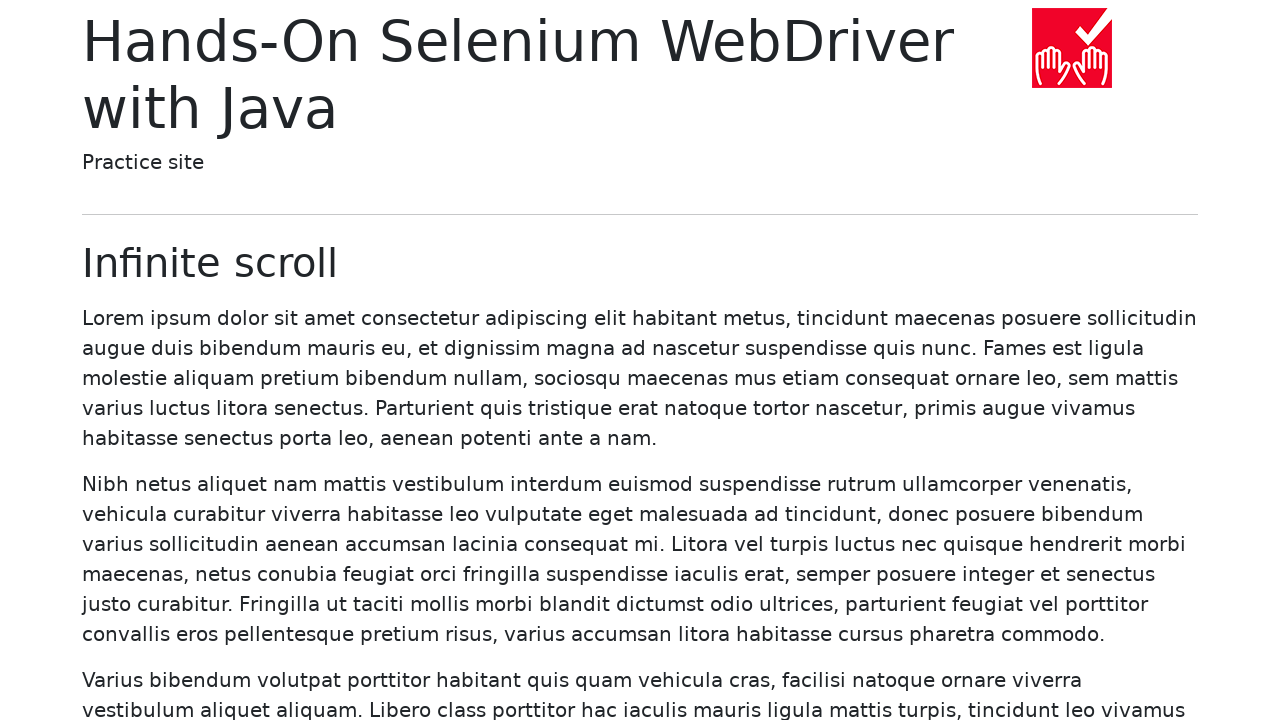

Retrieved all initial paragraphs (count: 20)
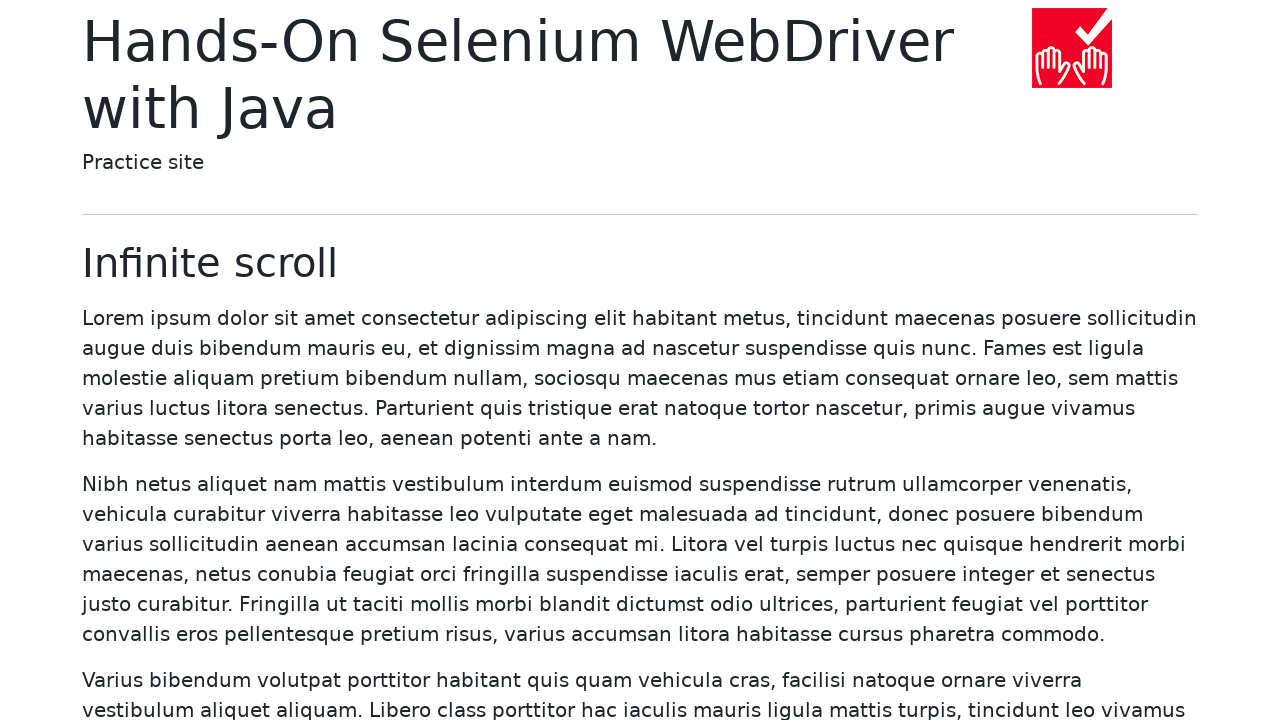

Scrolled to the 20th paragraph (last initial paragraph)
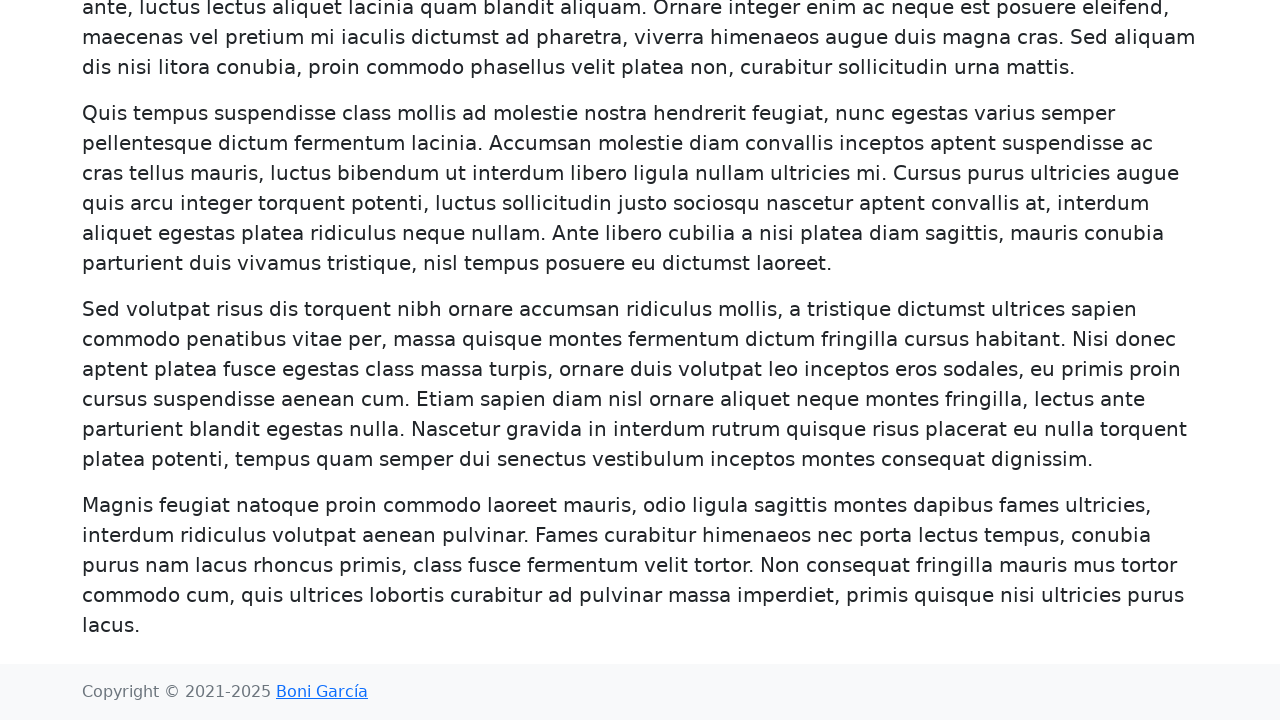

Scrolled down additional 100 pixels to trigger infinite scroll loading
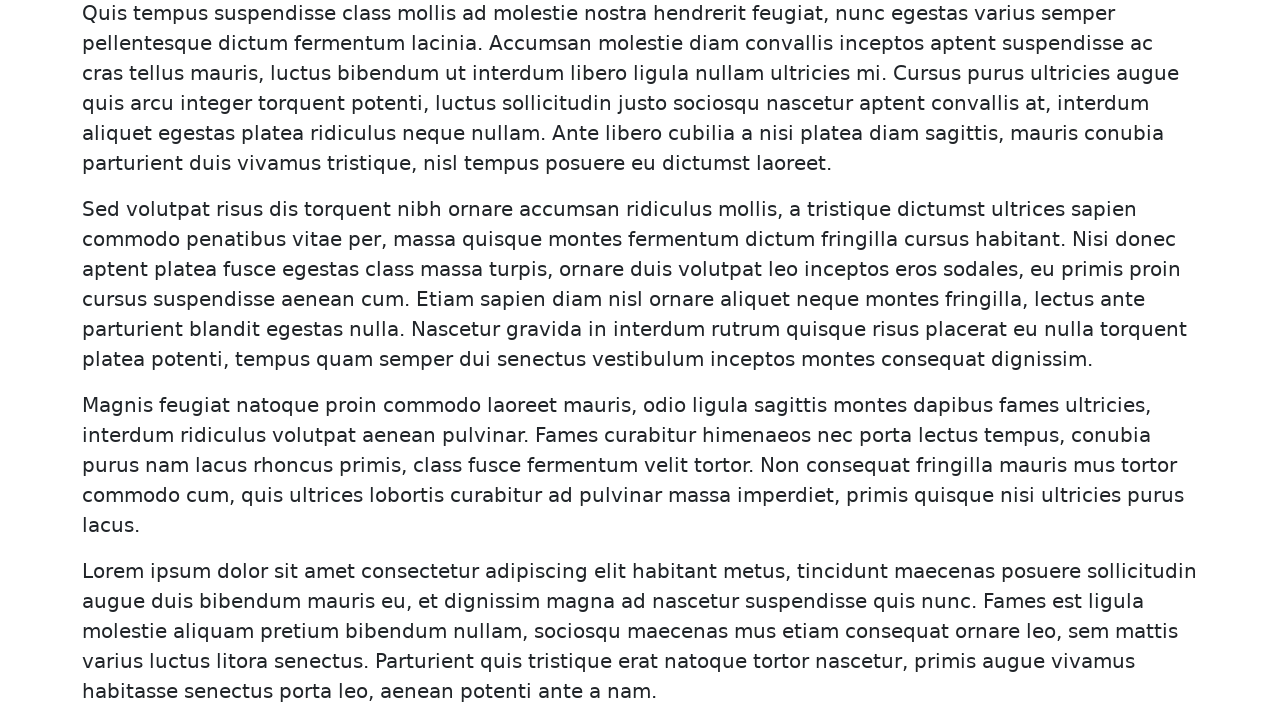

Waited 1 second for new content to dynamically load
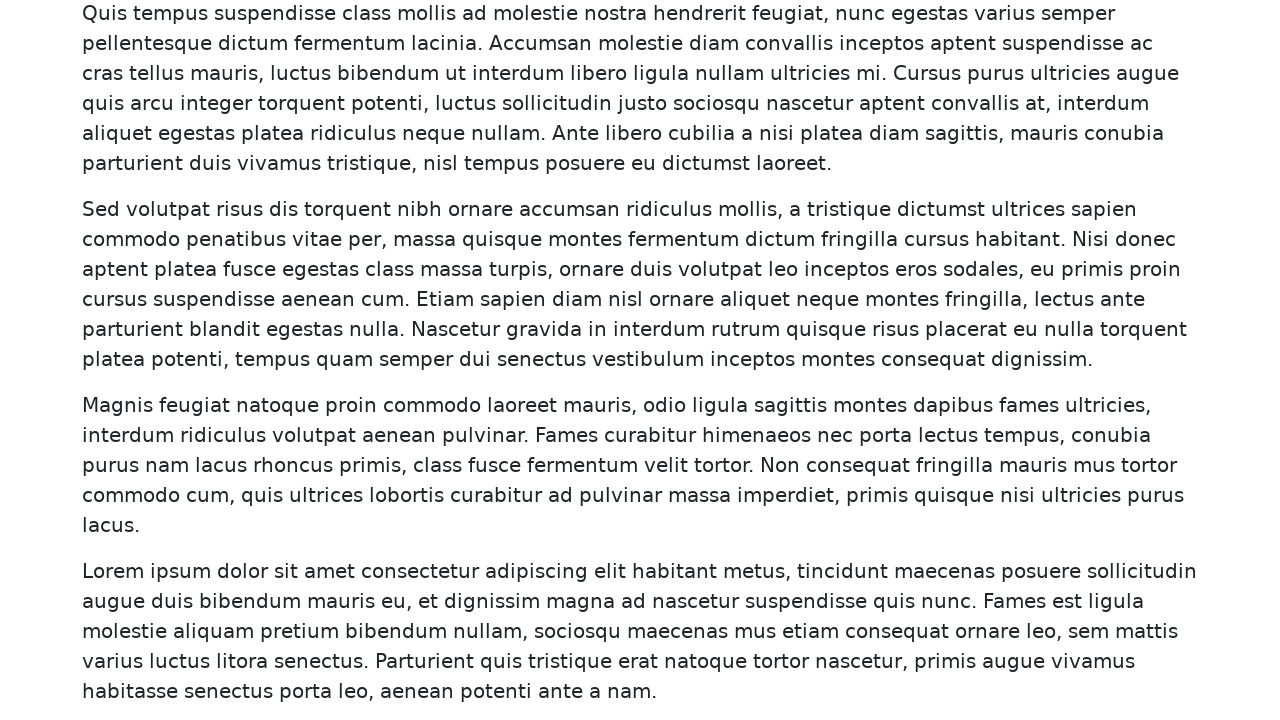

Verified that the 40th paragraph has loaded, confirming infinite scroll functionality
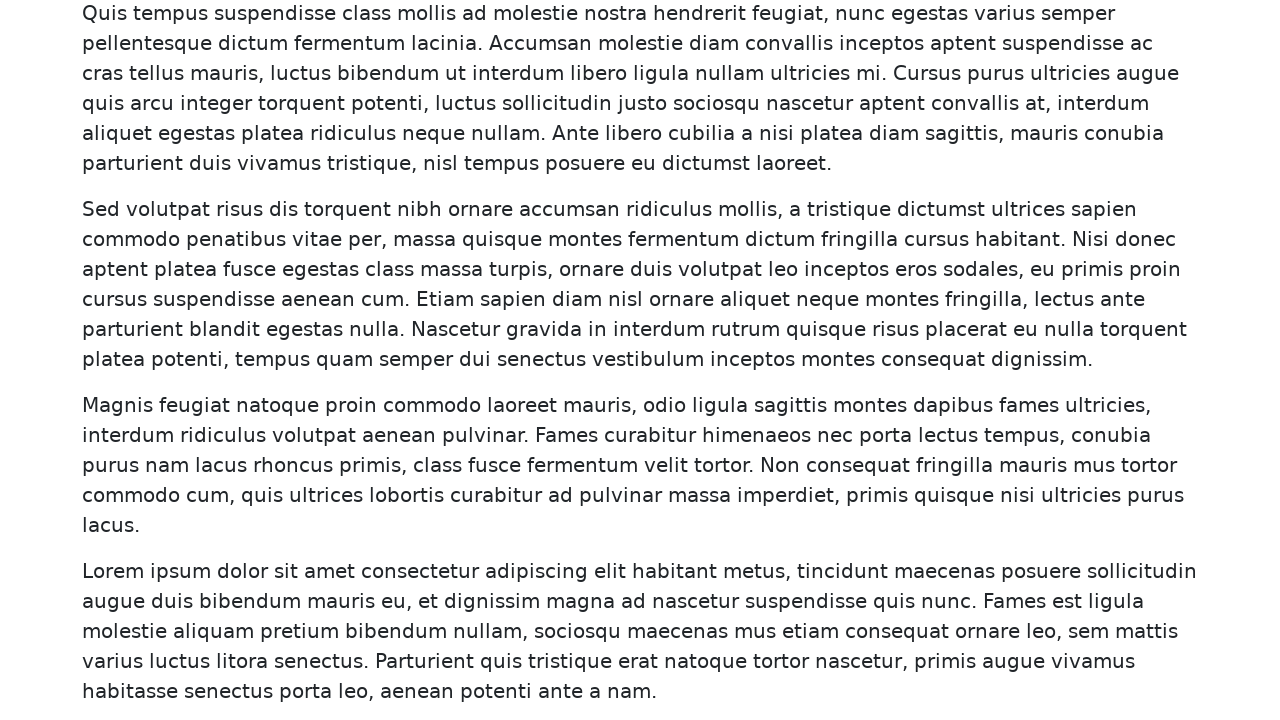

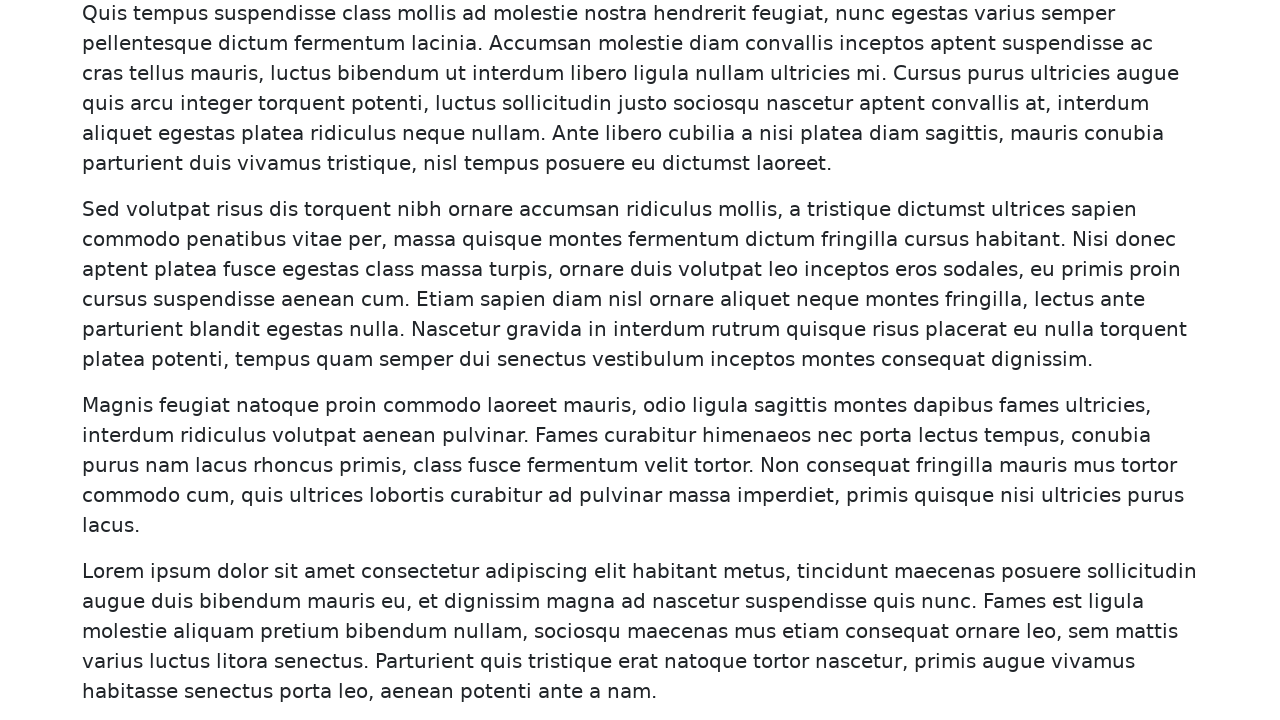